Tests file upload functionality by navigating to the file upload page, selecting a file, and clicking the upload button

Starting URL: https://the-internet.herokuapp.com/

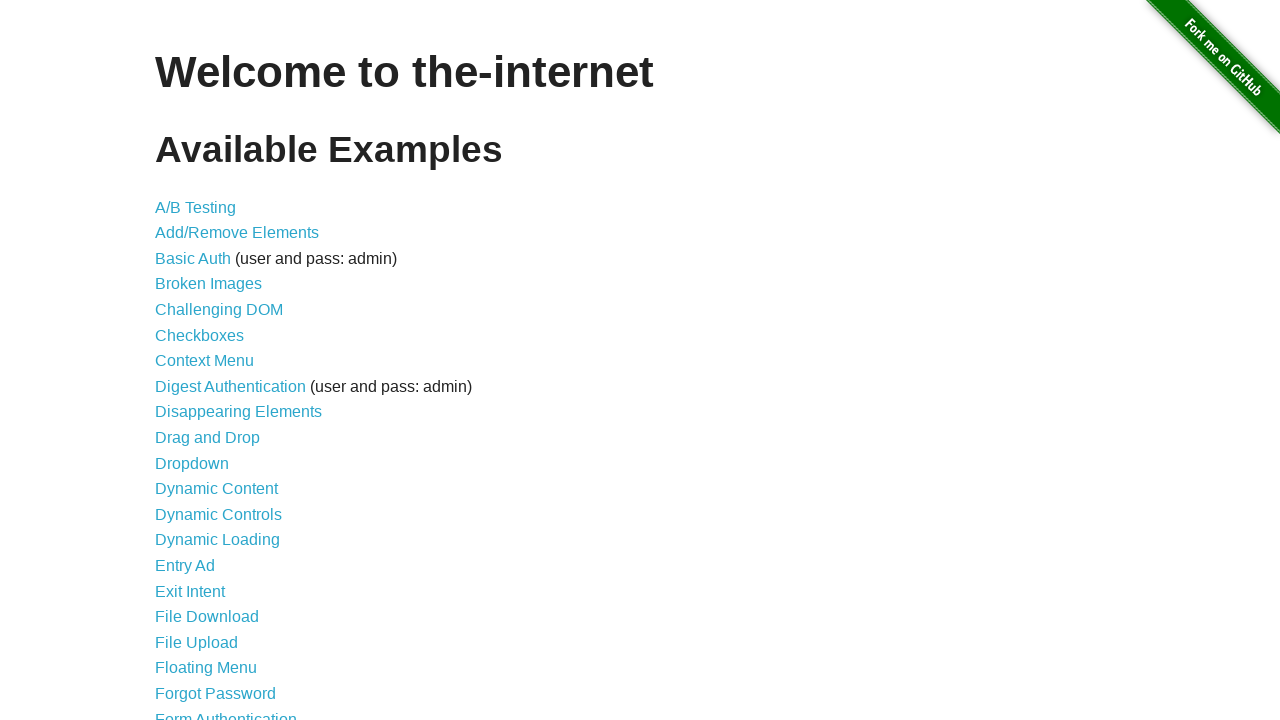

Clicked File Upload link at (196, 642) on text=File Upload
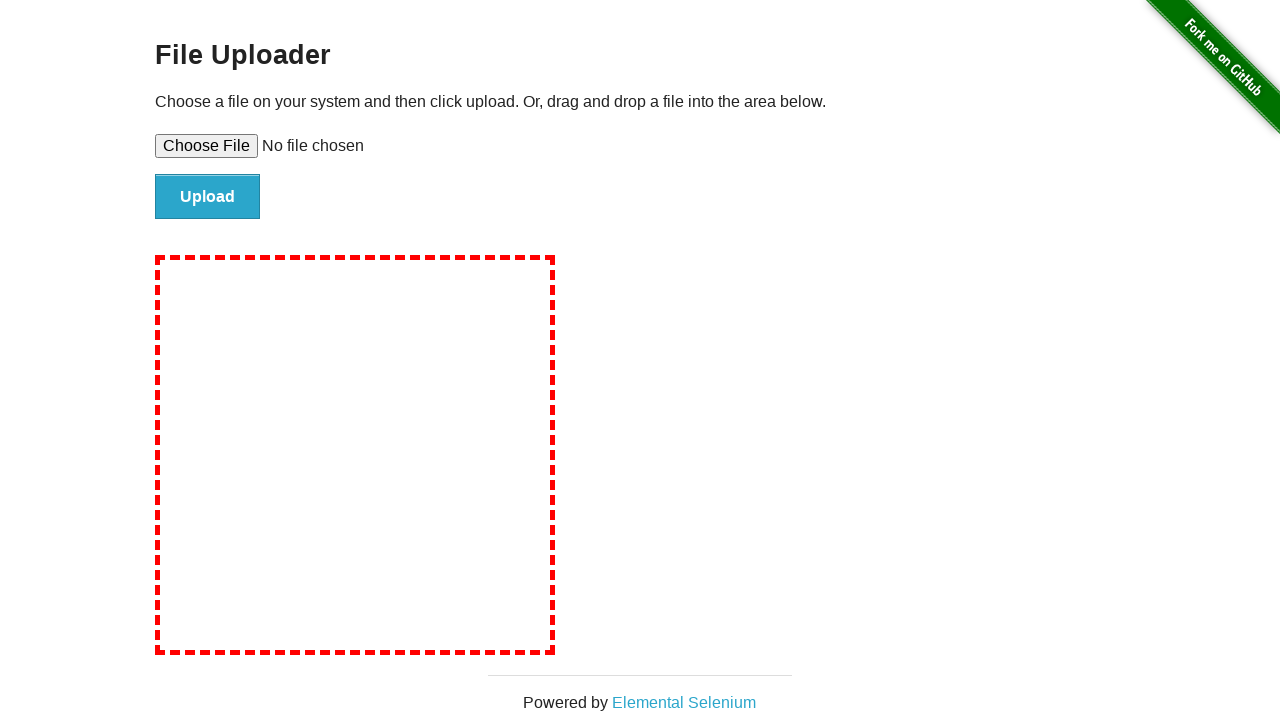

File upload page loaded and file input element is visible
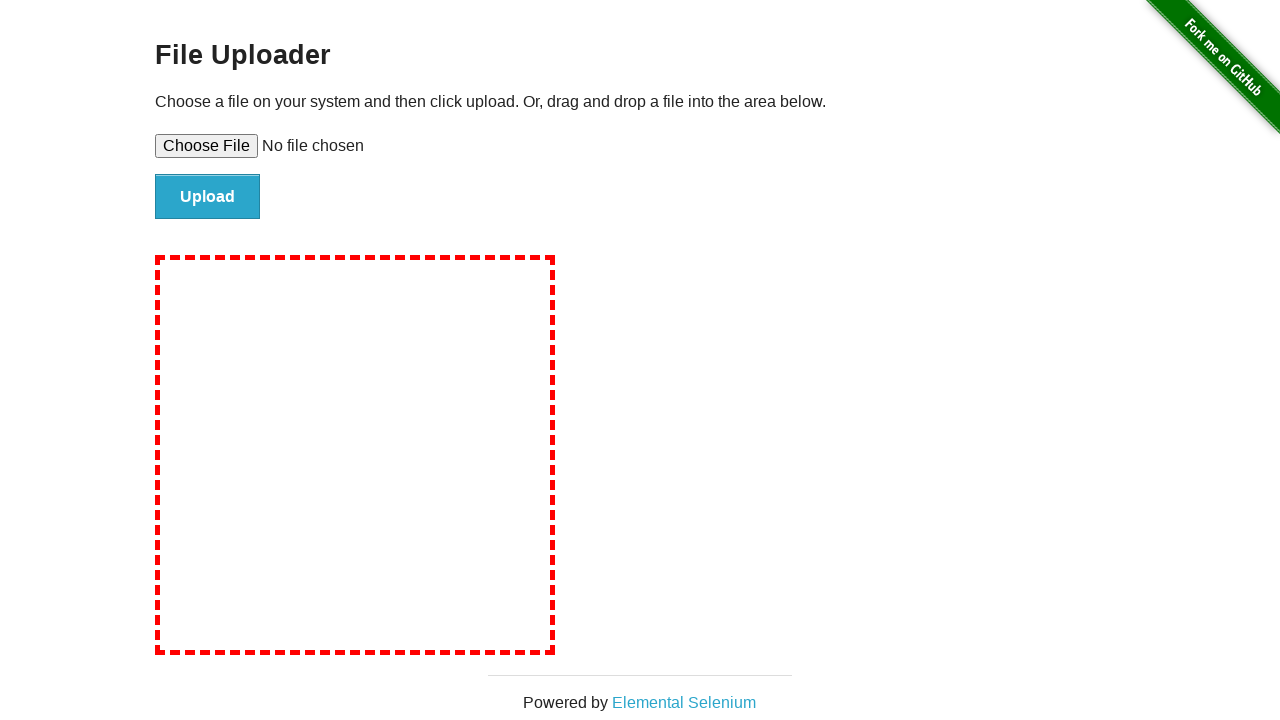

Created temporary test file for upload
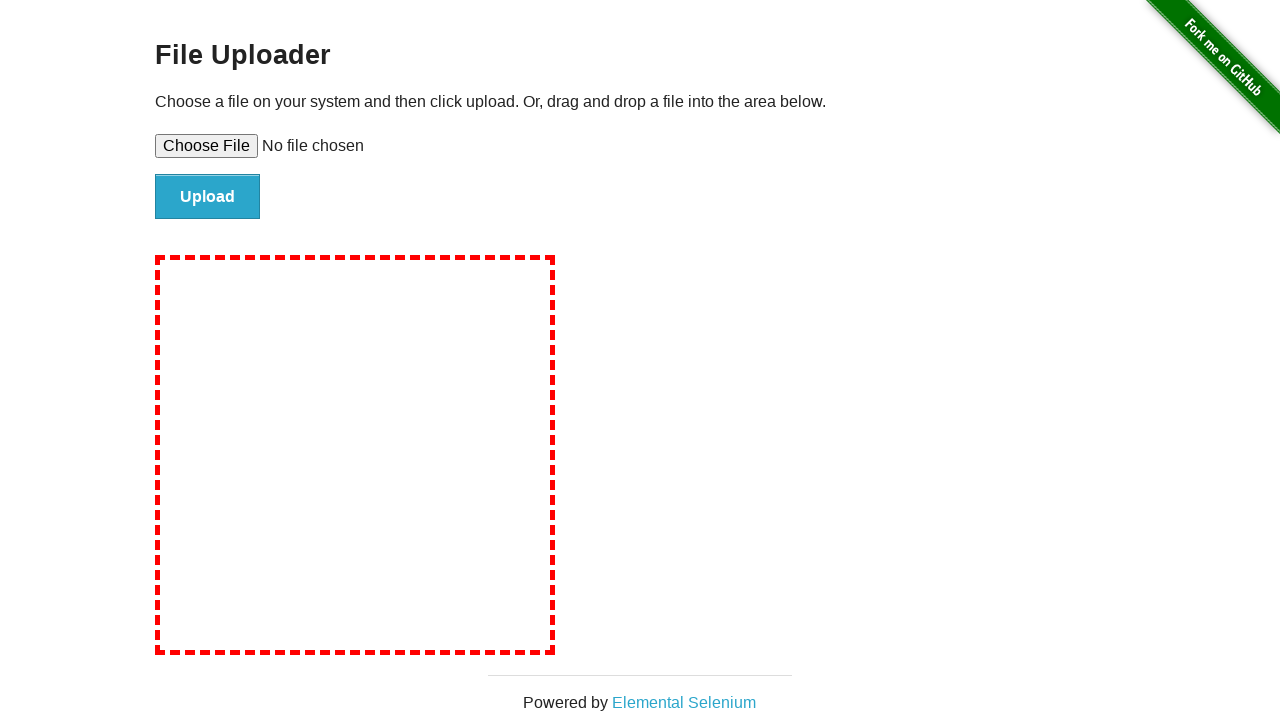

Selected test file for upload
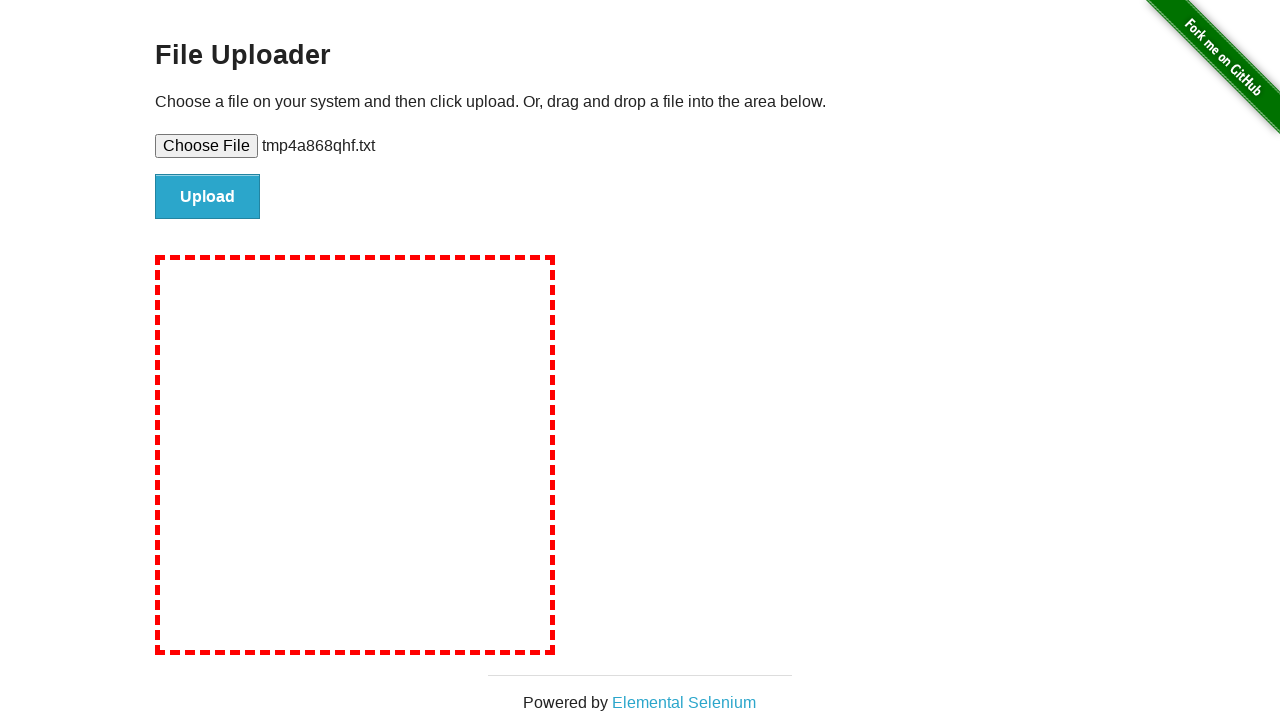

Clicked upload button to submit file at (208, 197) on #file-submit
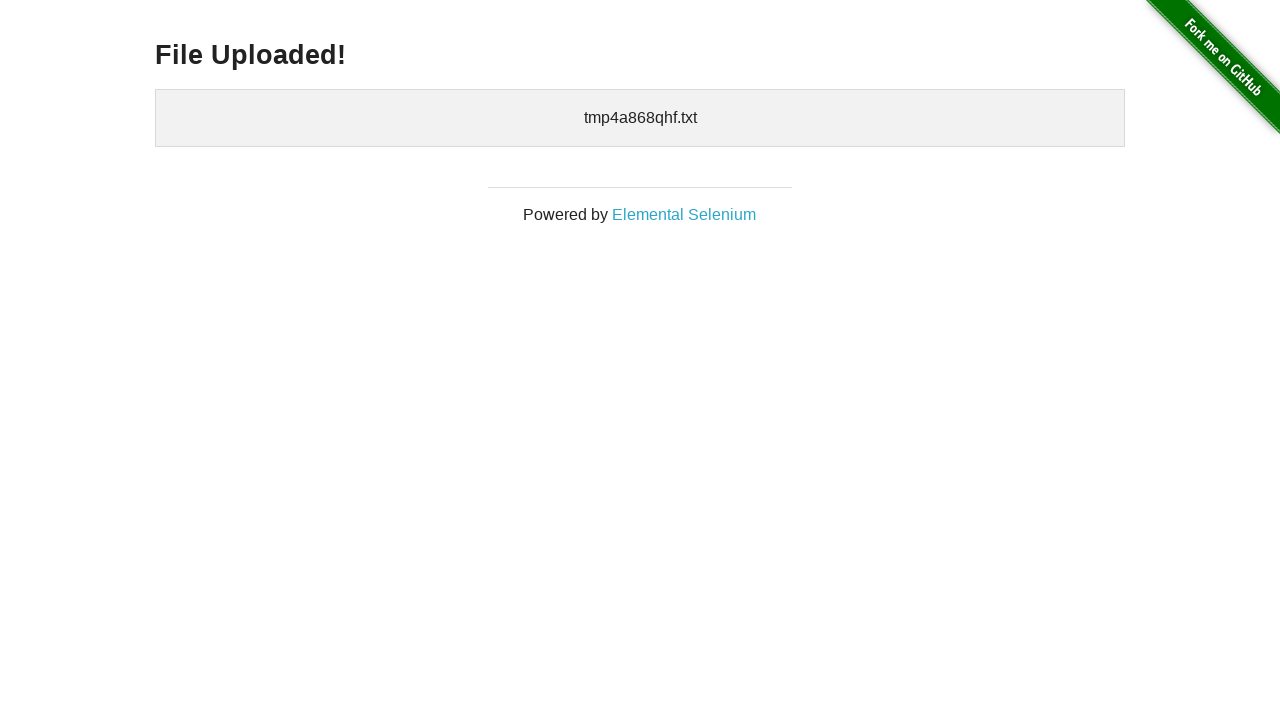

File upload completed and confirmation message appeared
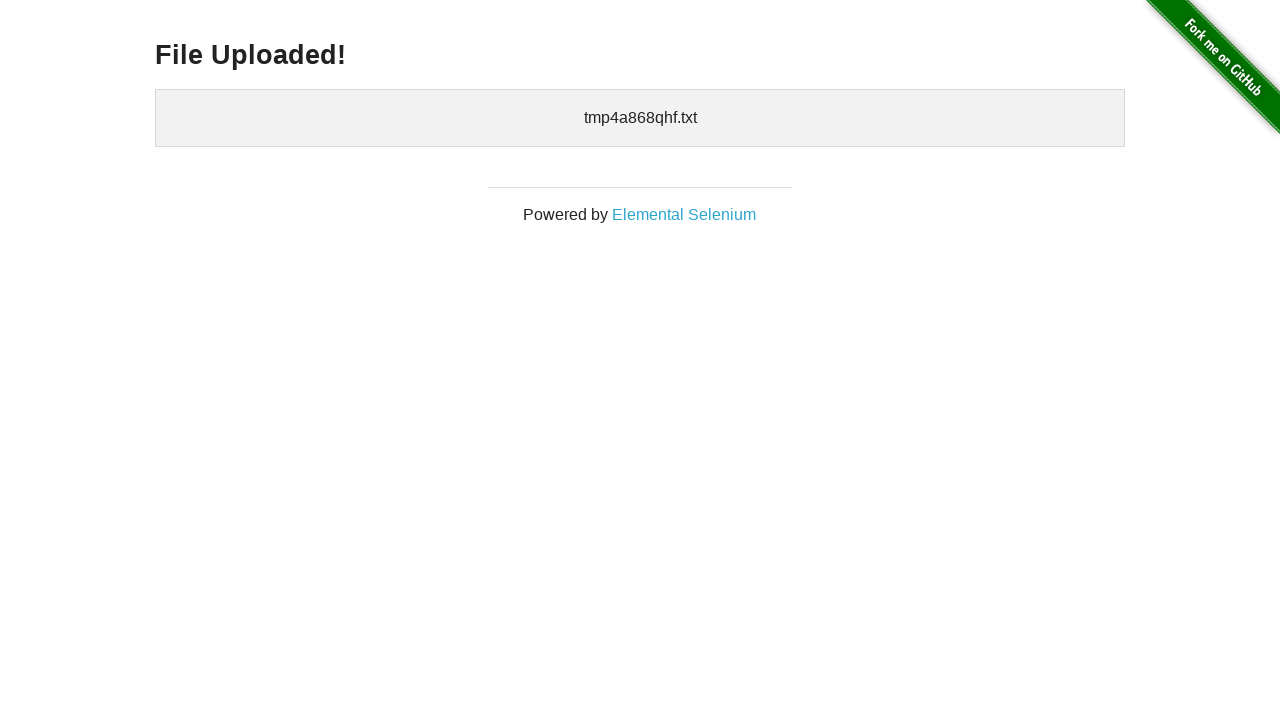

Cleaned up temporary test file
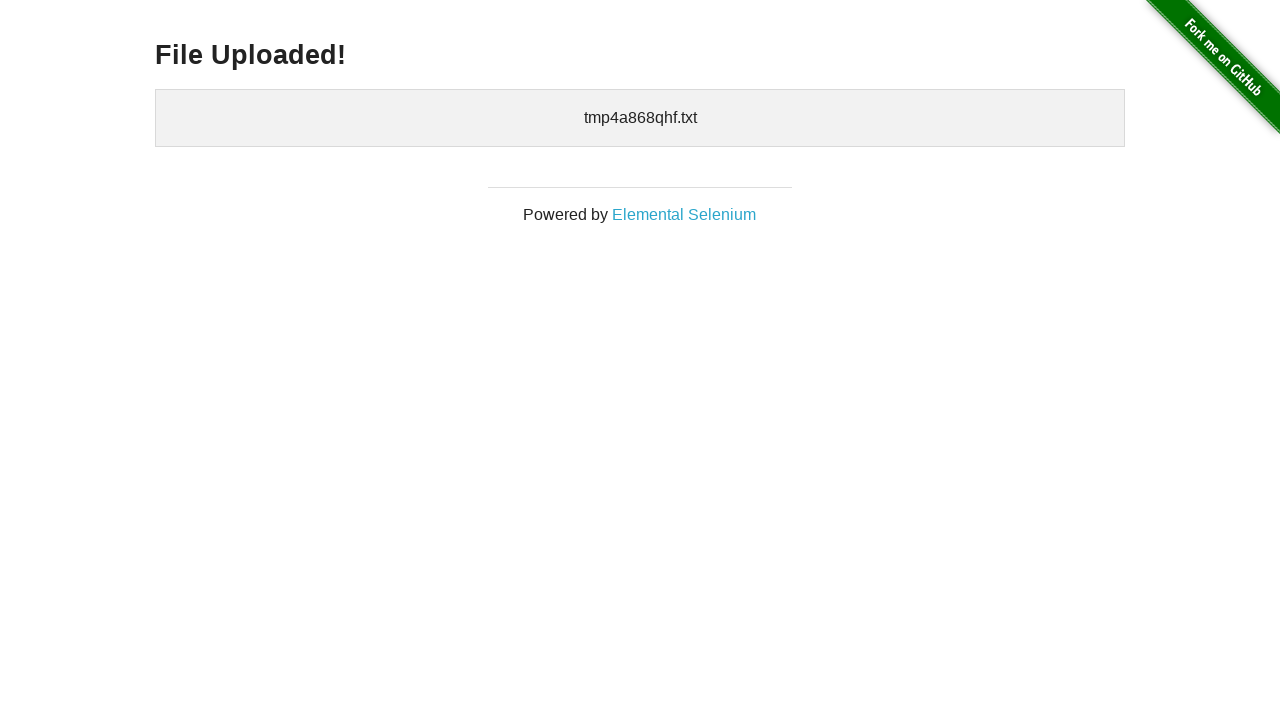

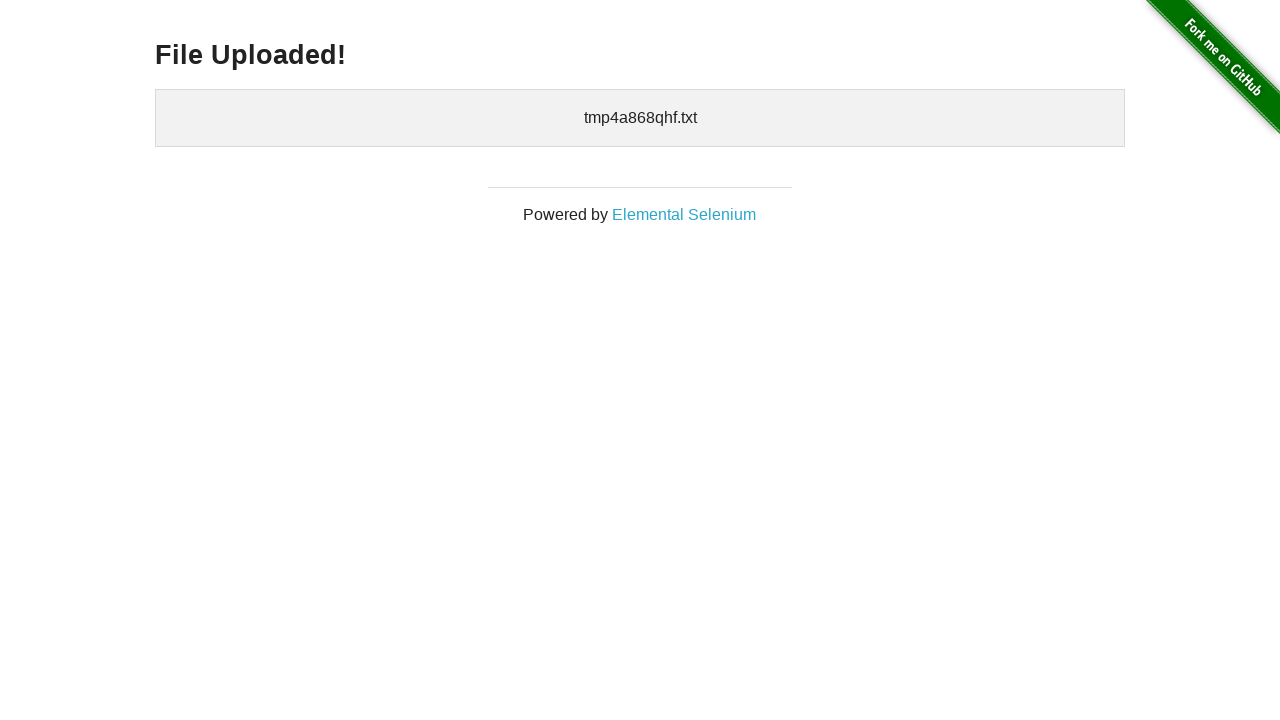